Tests marking individual todo items as complete using their checkboxes

Starting URL: https://demo.playwright.dev/todomvc

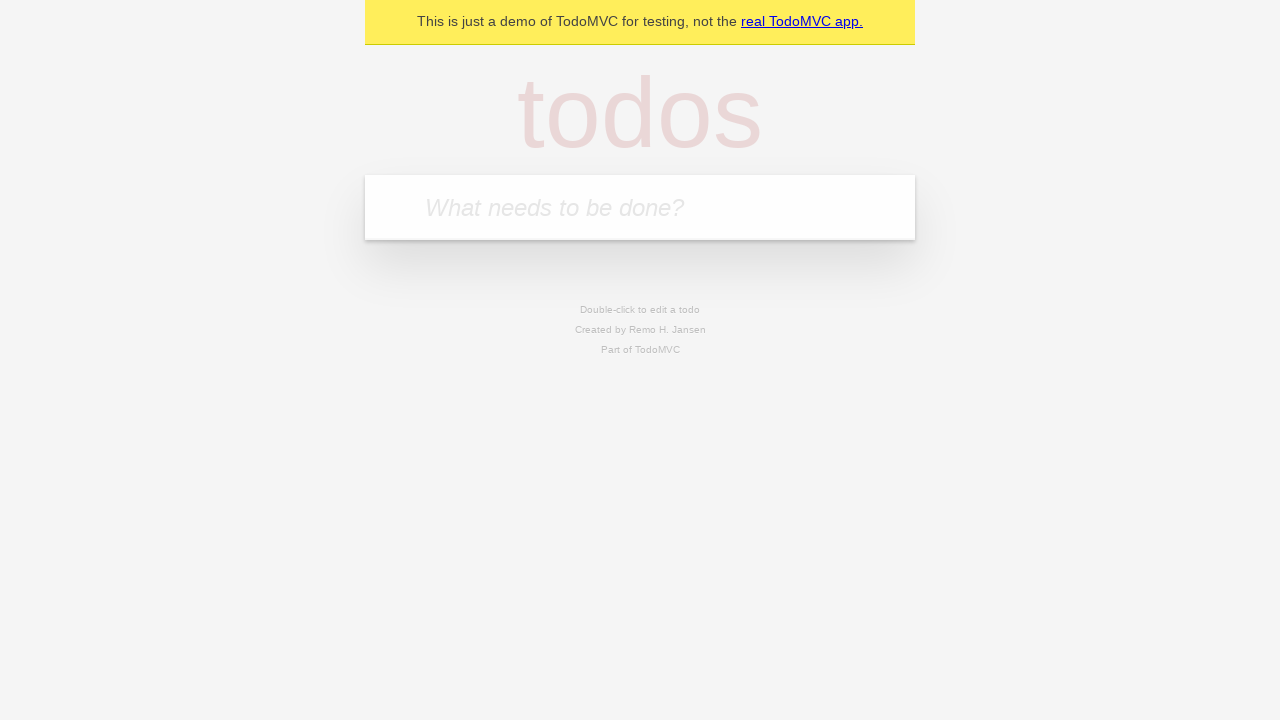

Filled input field with first todo item 'buy some cheese' on internal:attr=[placeholder="What needs to be done?"i]
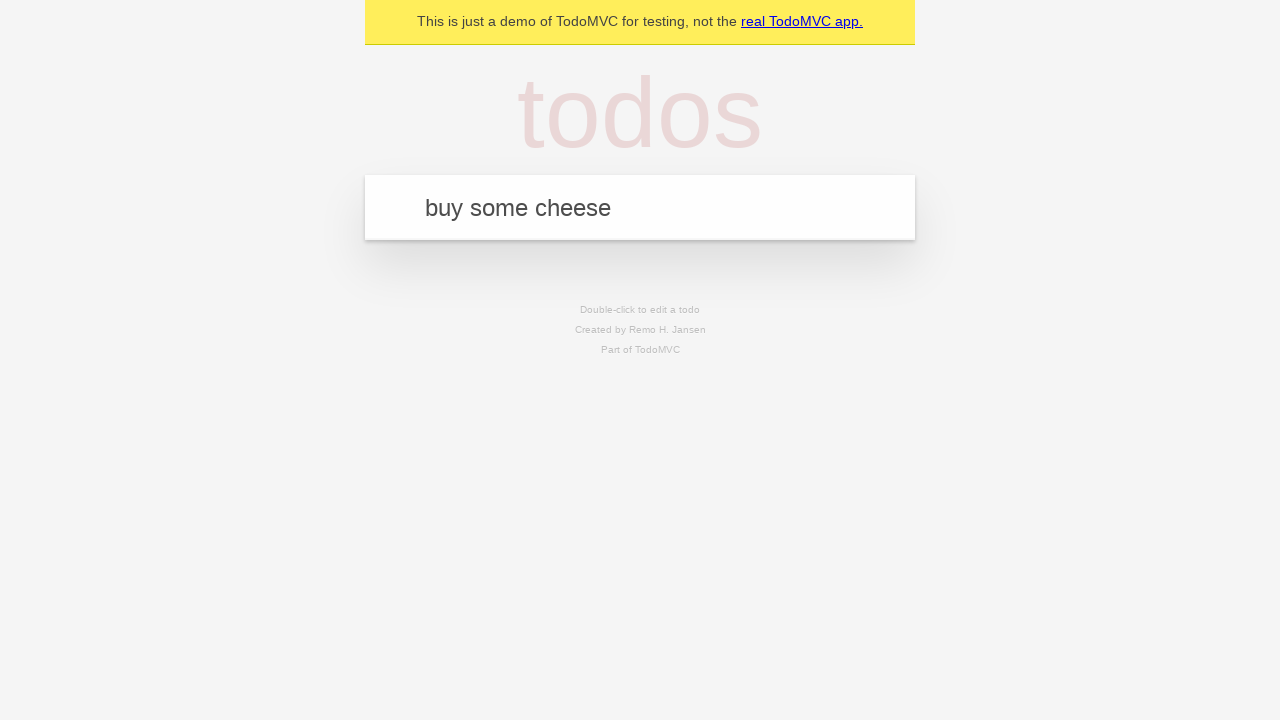

Pressed Enter to create first todo item on internal:attr=[placeholder="What needs to be done?"i]
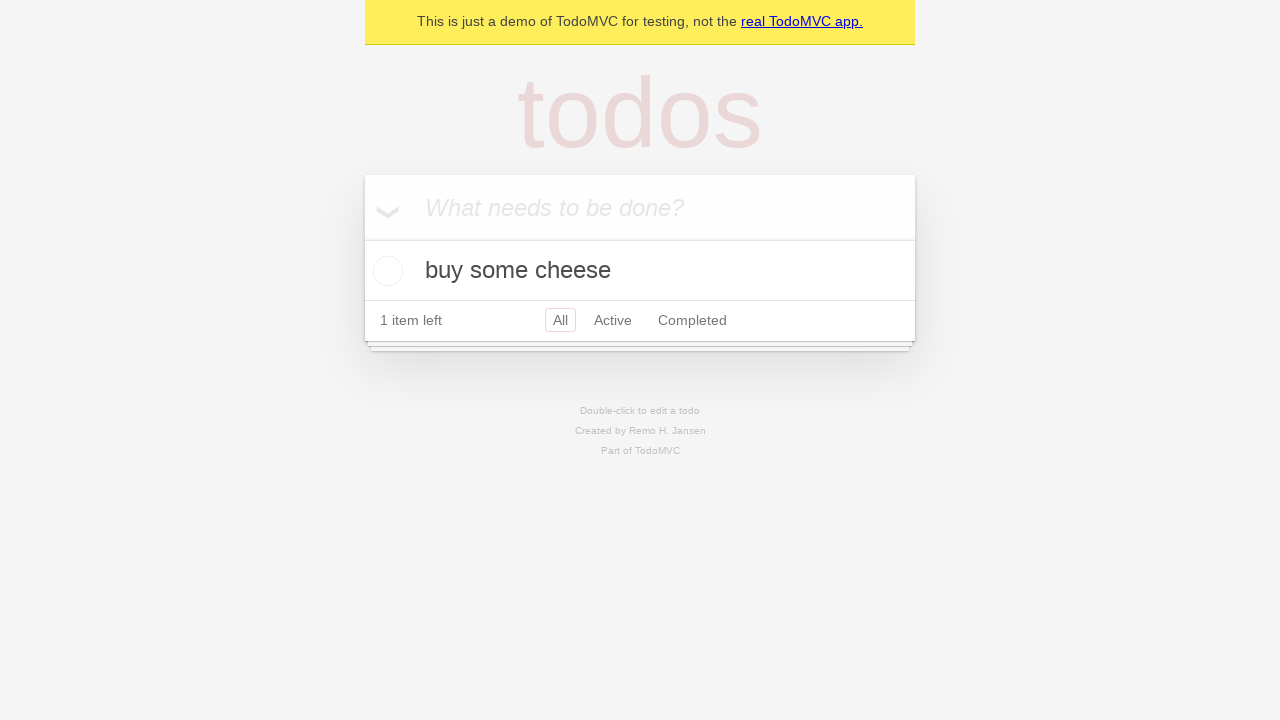

Filled input field with second todo item 'feed the cat' on internal:attr=[placeholder="What needs to be done?"i]
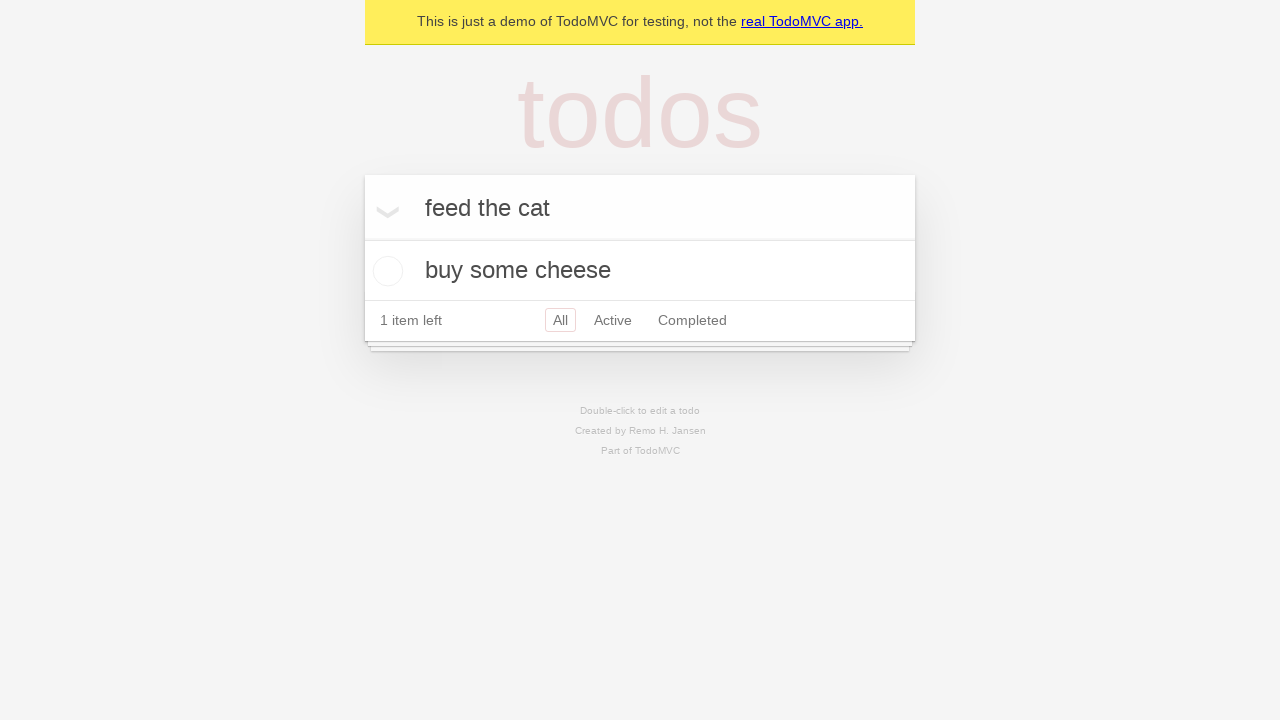

Pressed Enter to create second todo item on internal:attr=[placeholder="What needs to be done?"i]
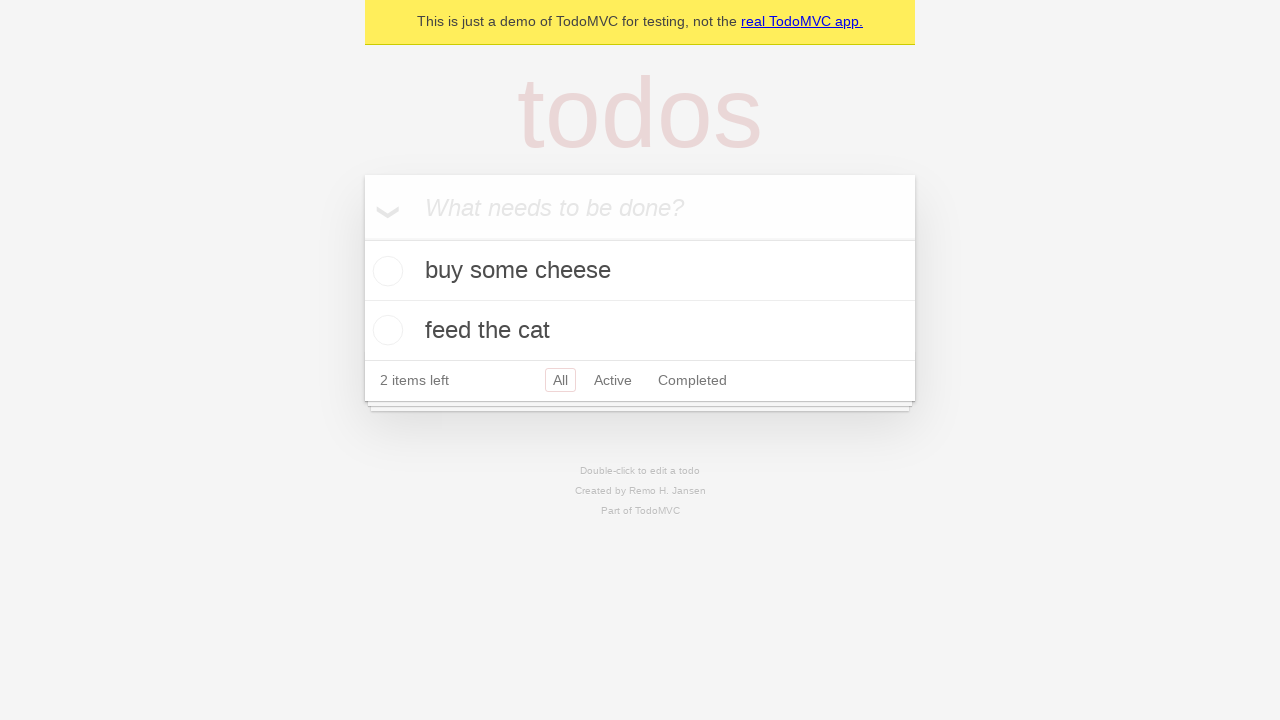

Marked first todo item as complete by checking its checkbox at (385, 271) on internal:testid=[data-testid="todo-item"s] >> nth=0 >> internal:role=checkbox
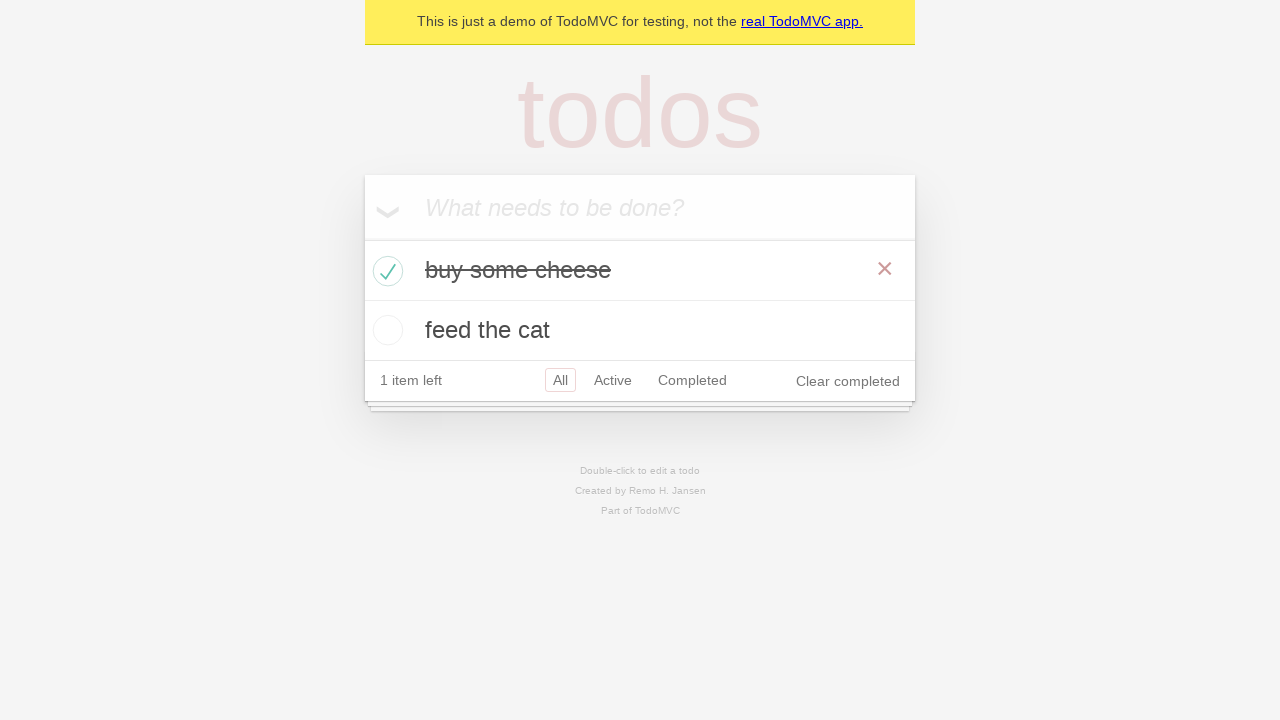

Marked second todo item as complete by checking its checkbox at (385, 330) on internal:testid=[data-testid="todo-item"s] >> nth=1 >> internal:role=checkbox
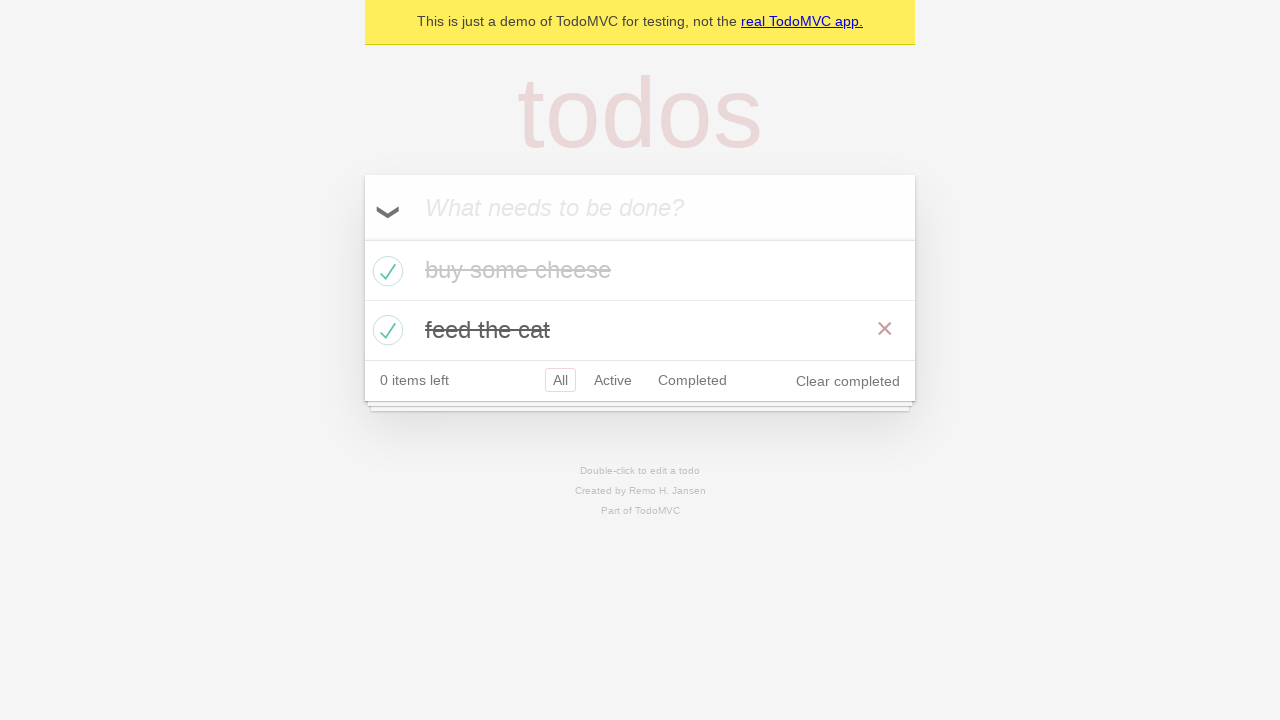

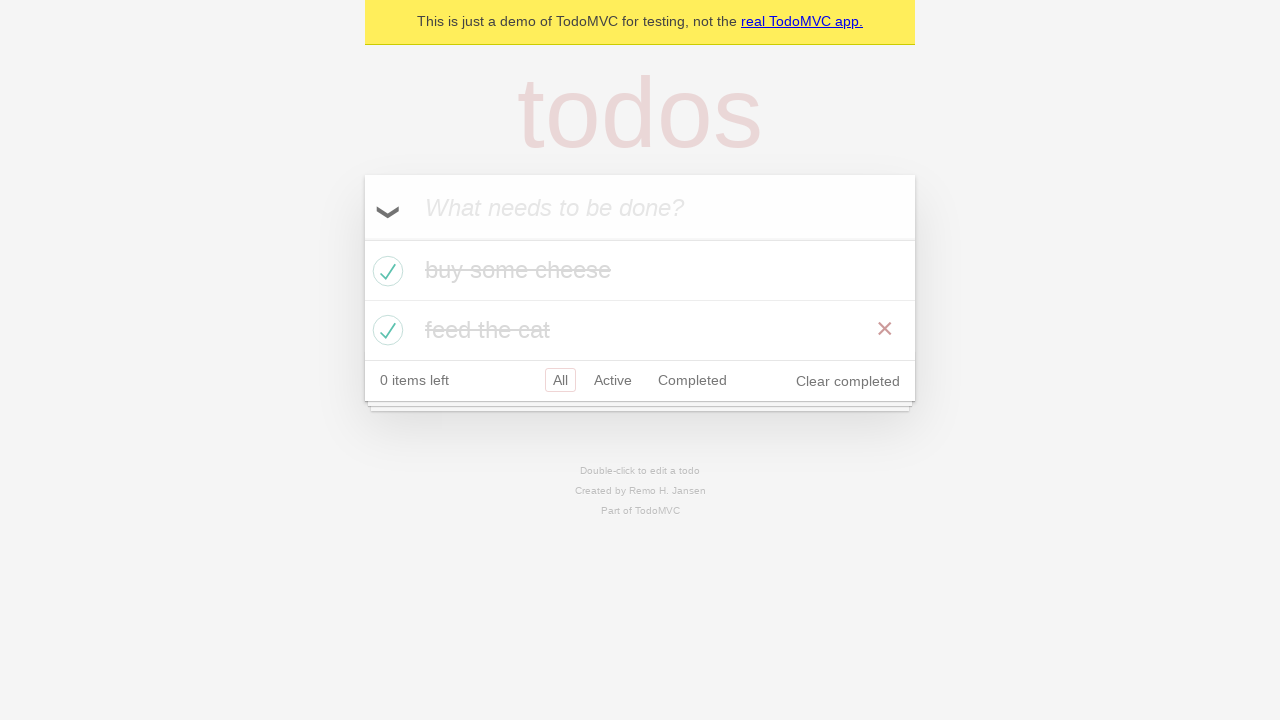